Retrieves and verifies attribute values (value and name) of an input element

Starting URL: https://www.selenium.dev/selenium/web/inputs.html

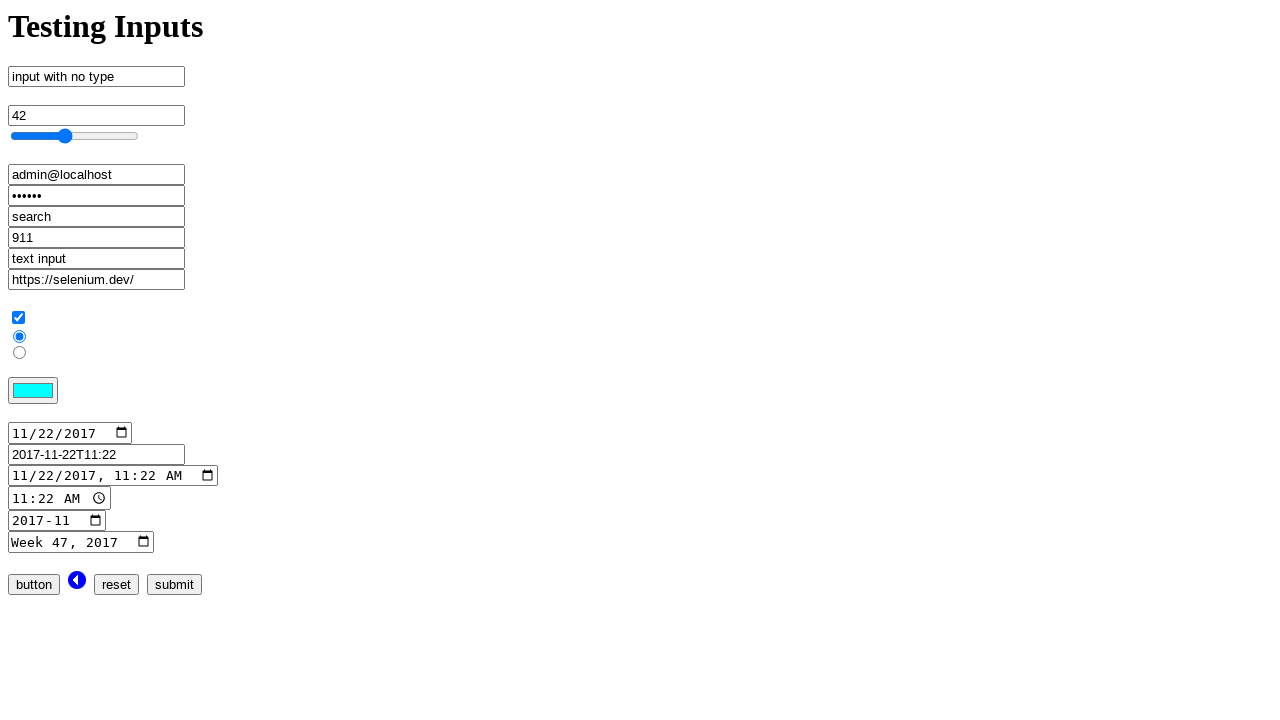

Navigated to inputs test page
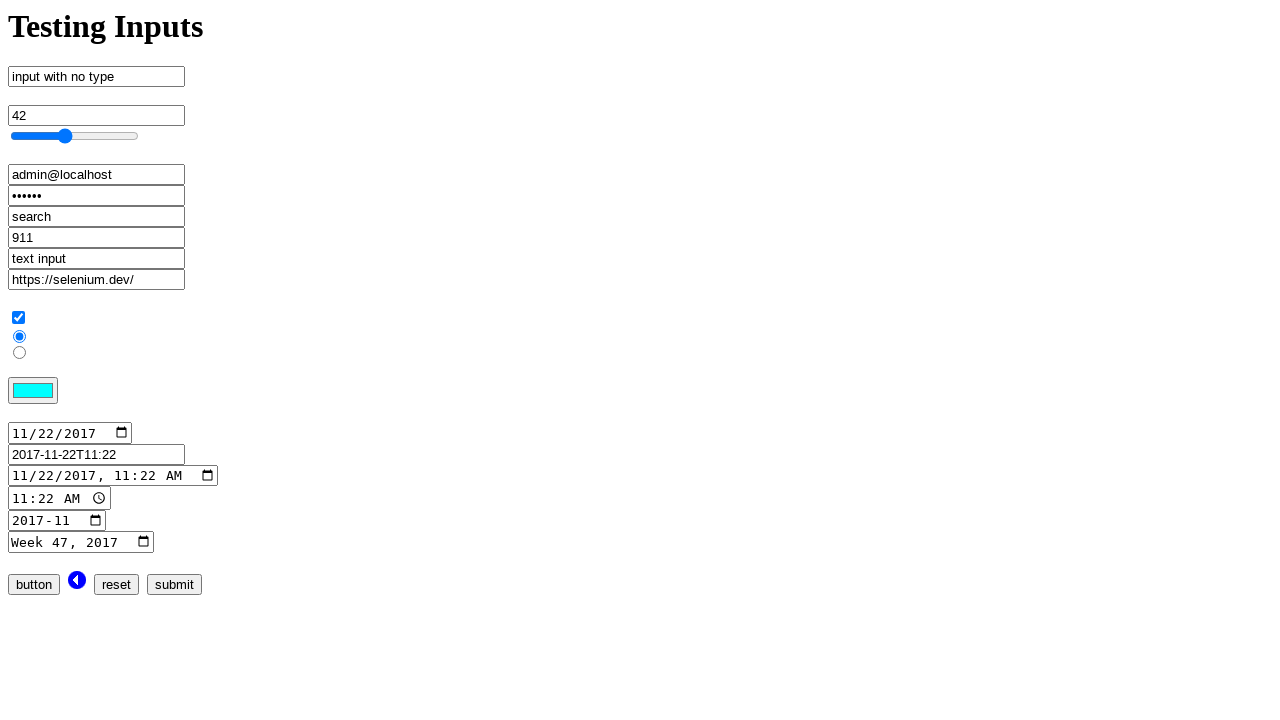

Located input element with name 'no_type'
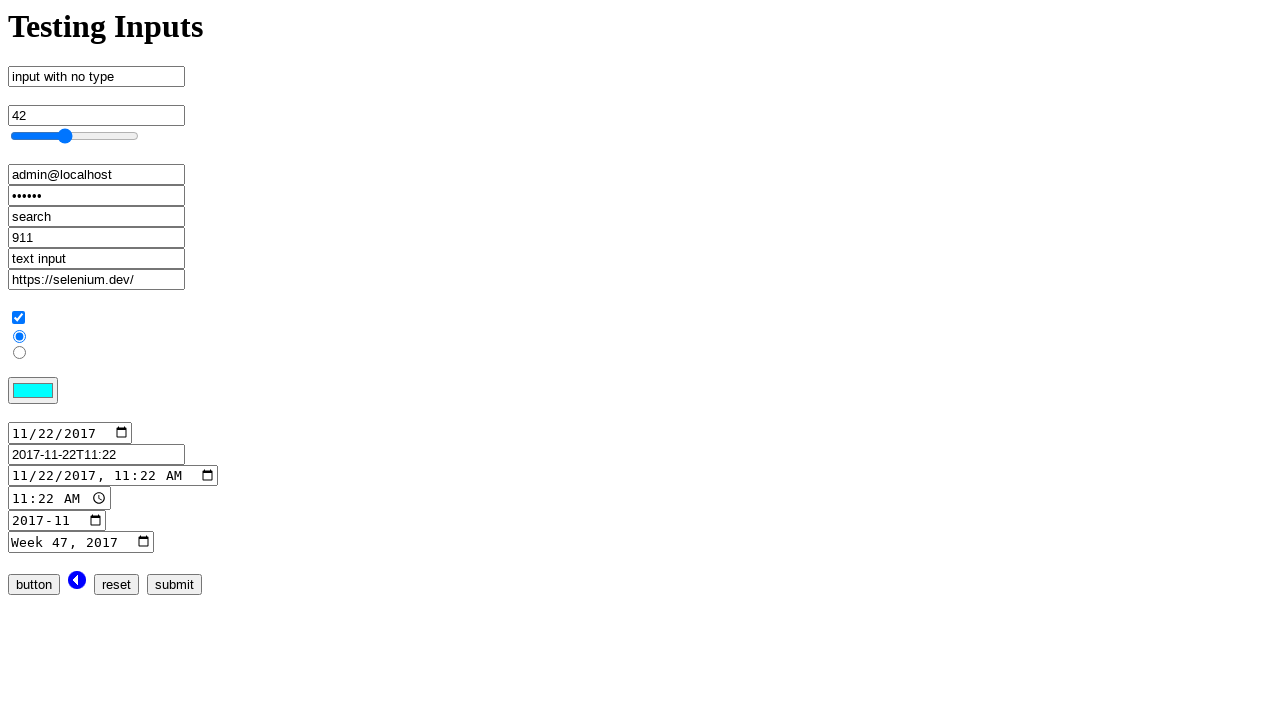

Retrieved 'value' attribute: input with no type
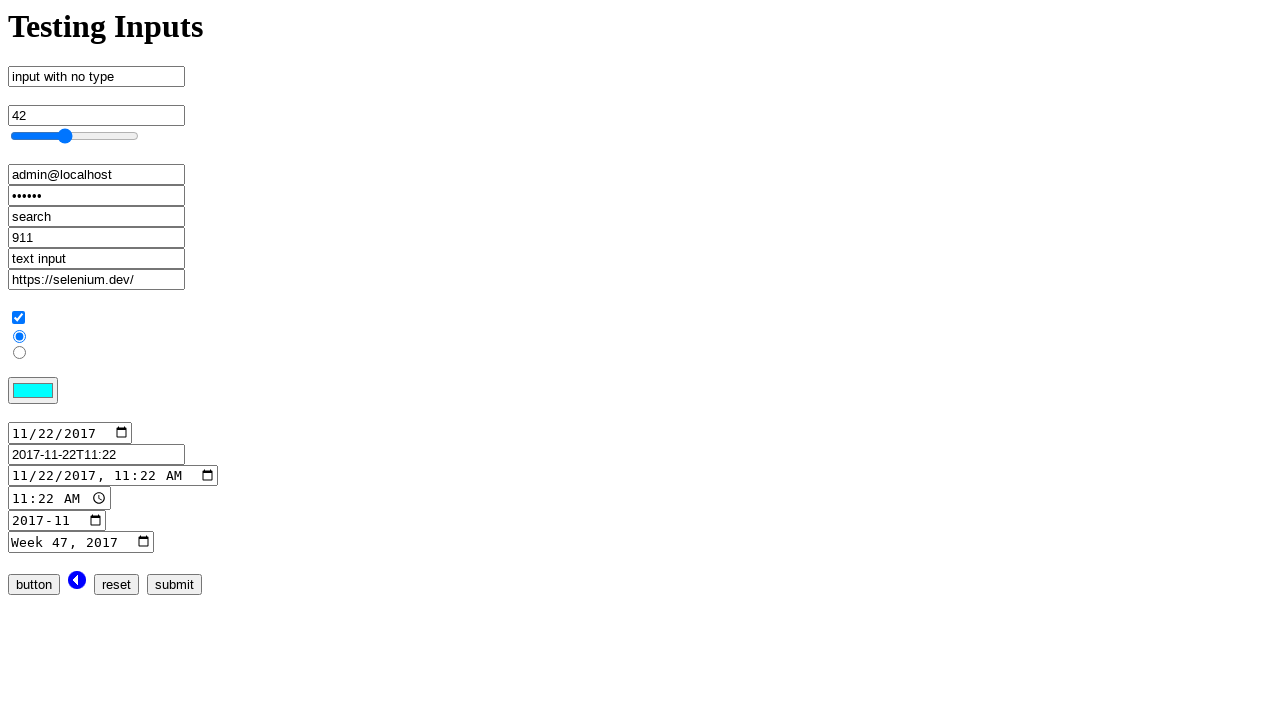

Retrieved 'name' attribute: no_type
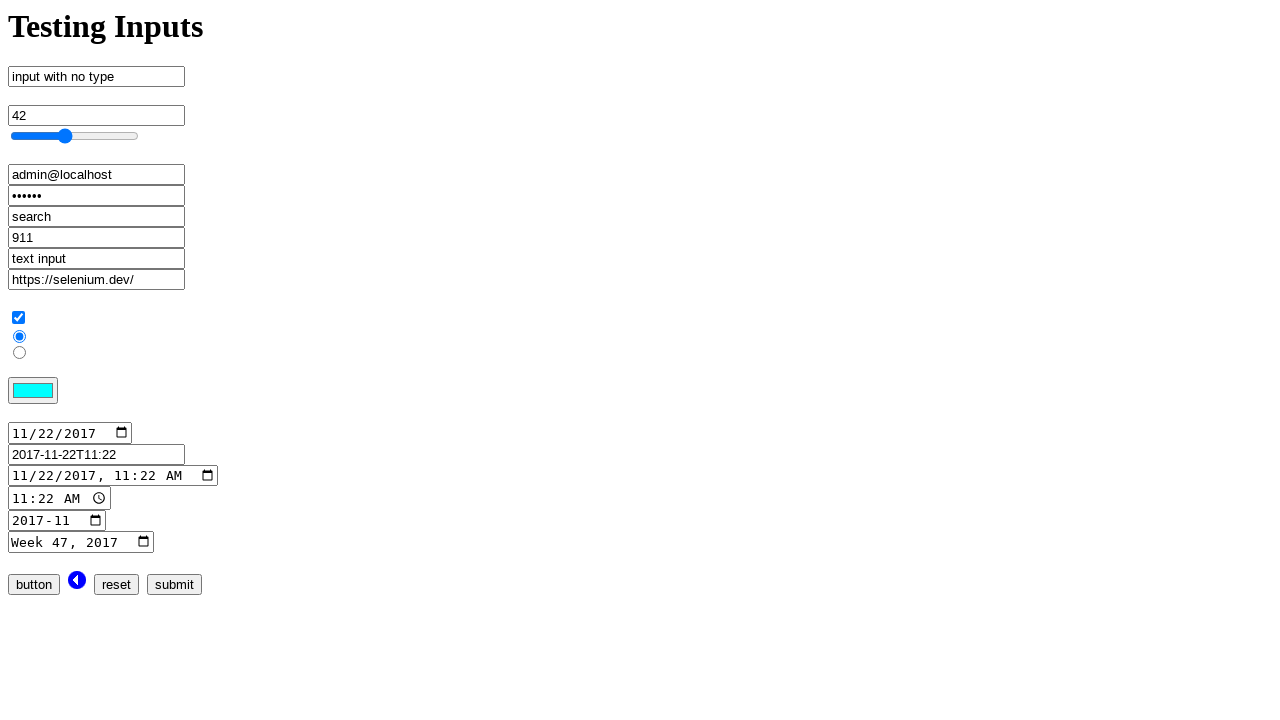

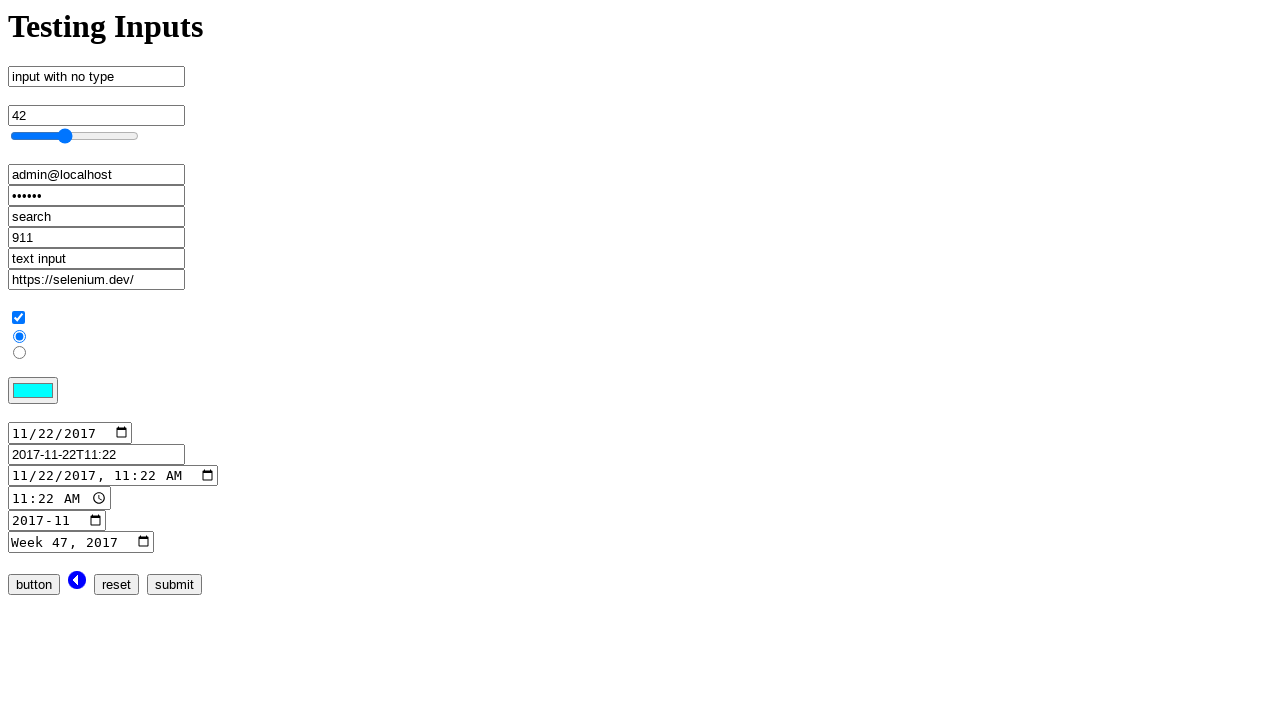